Tests switching the website language to Russian by clicking language selector dropdown

Starting URL: https://www.ukr.net/

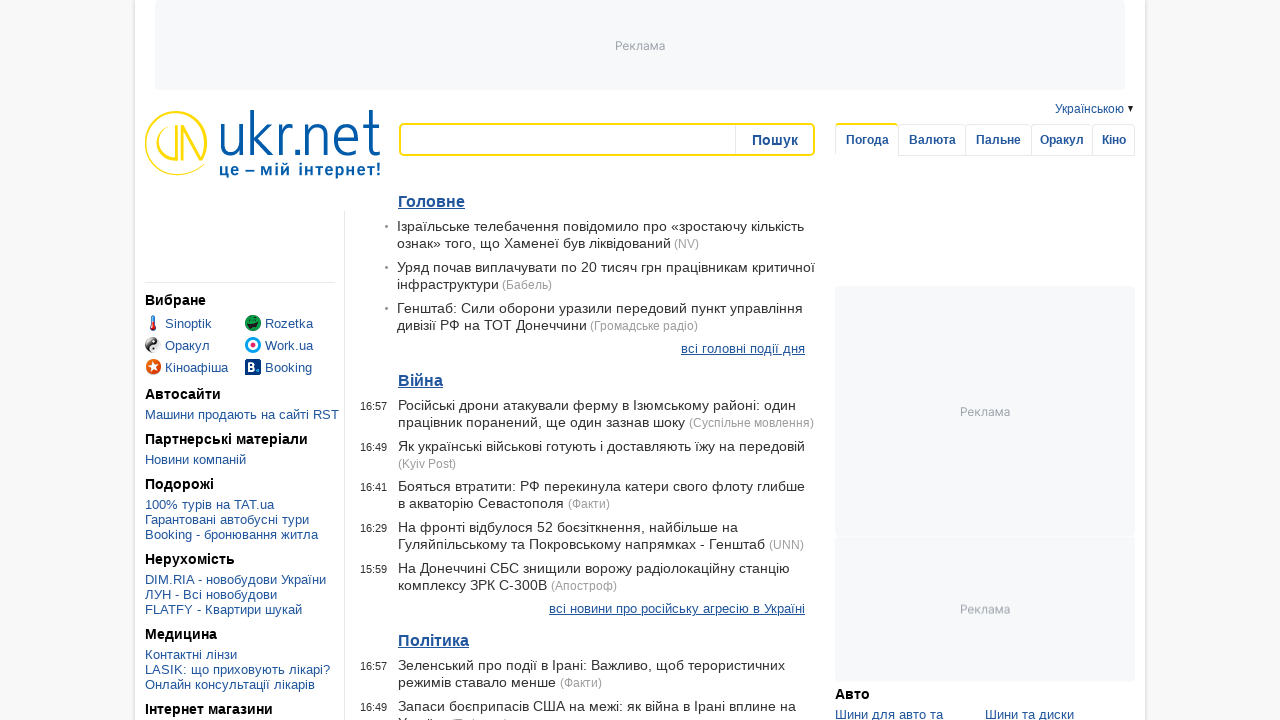

Navigated to https://www.ukr.net/
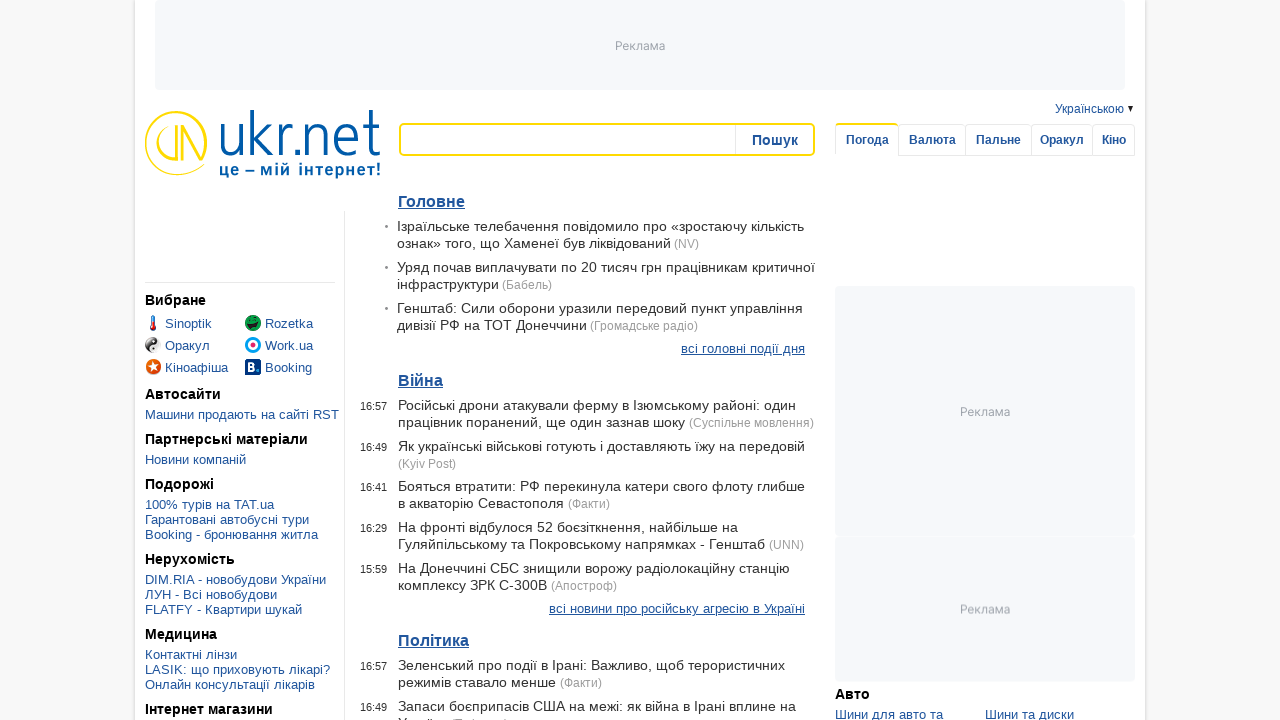

Clicked language selector dropdown button at (1090, 109) on #act-lang
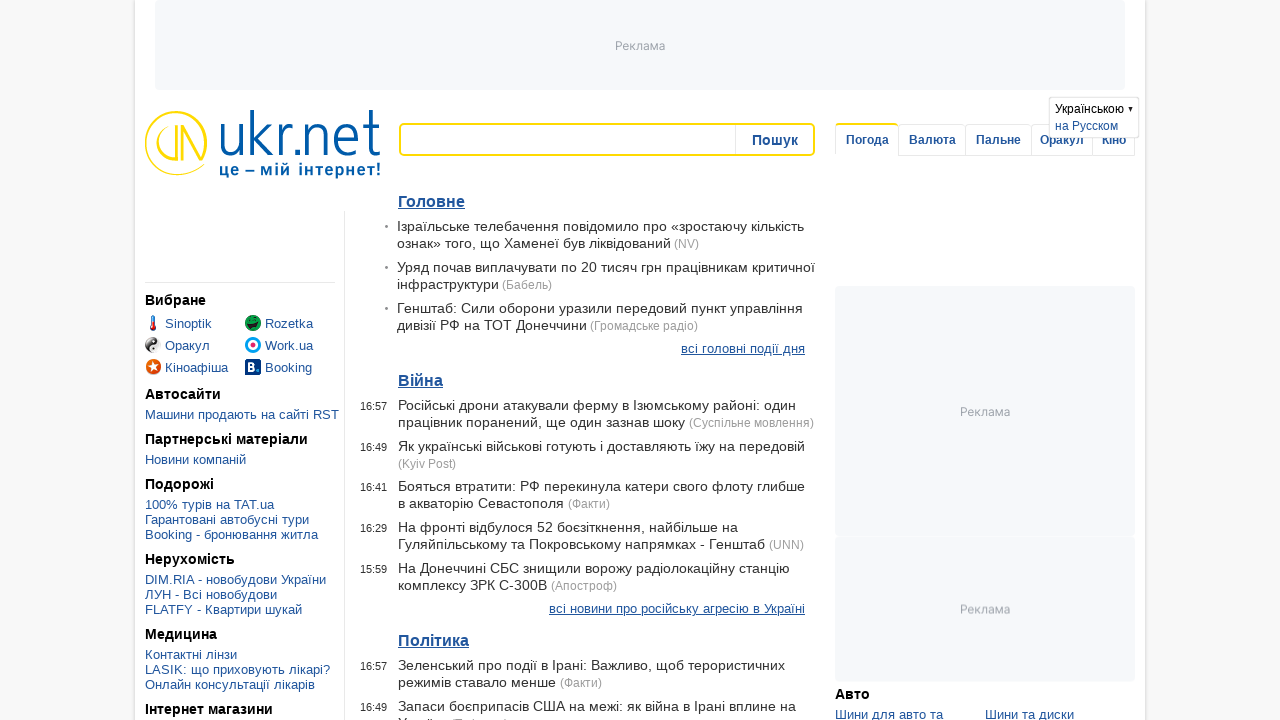

Clicked Russian language option in dropdown at (1094, 126) on .dropdown > a
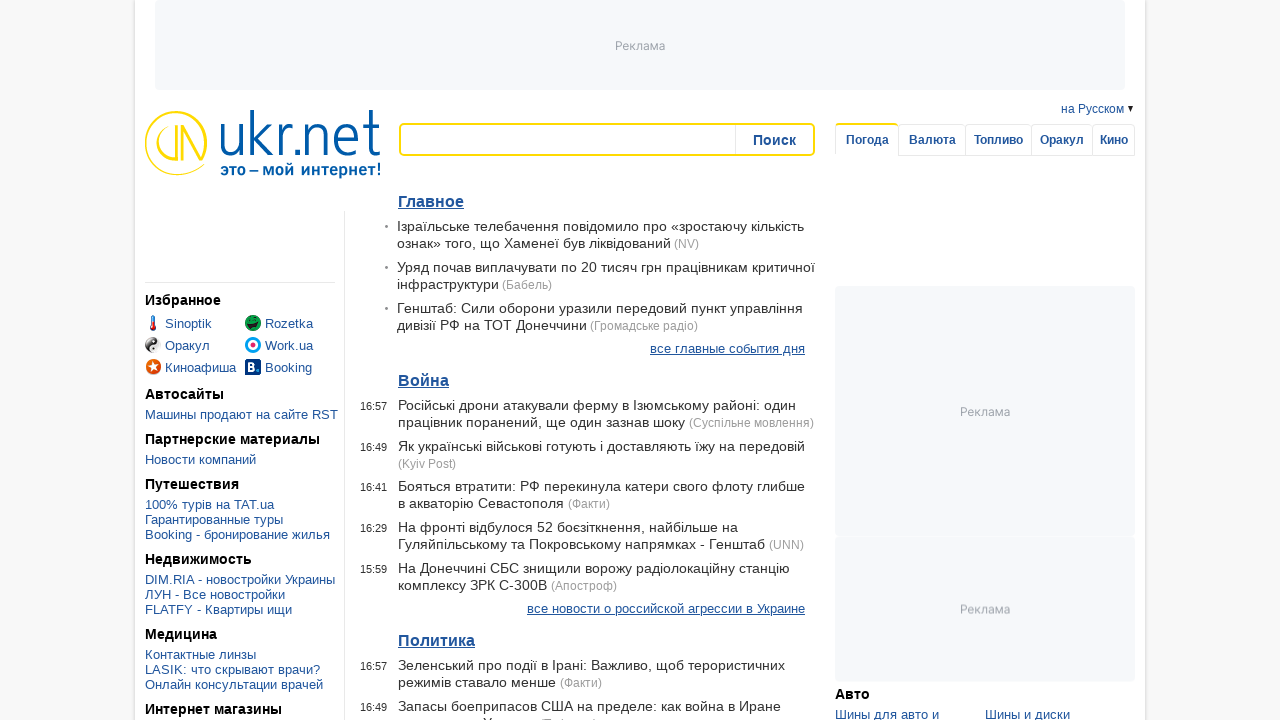

Waited 3 seconds for page to update after language change
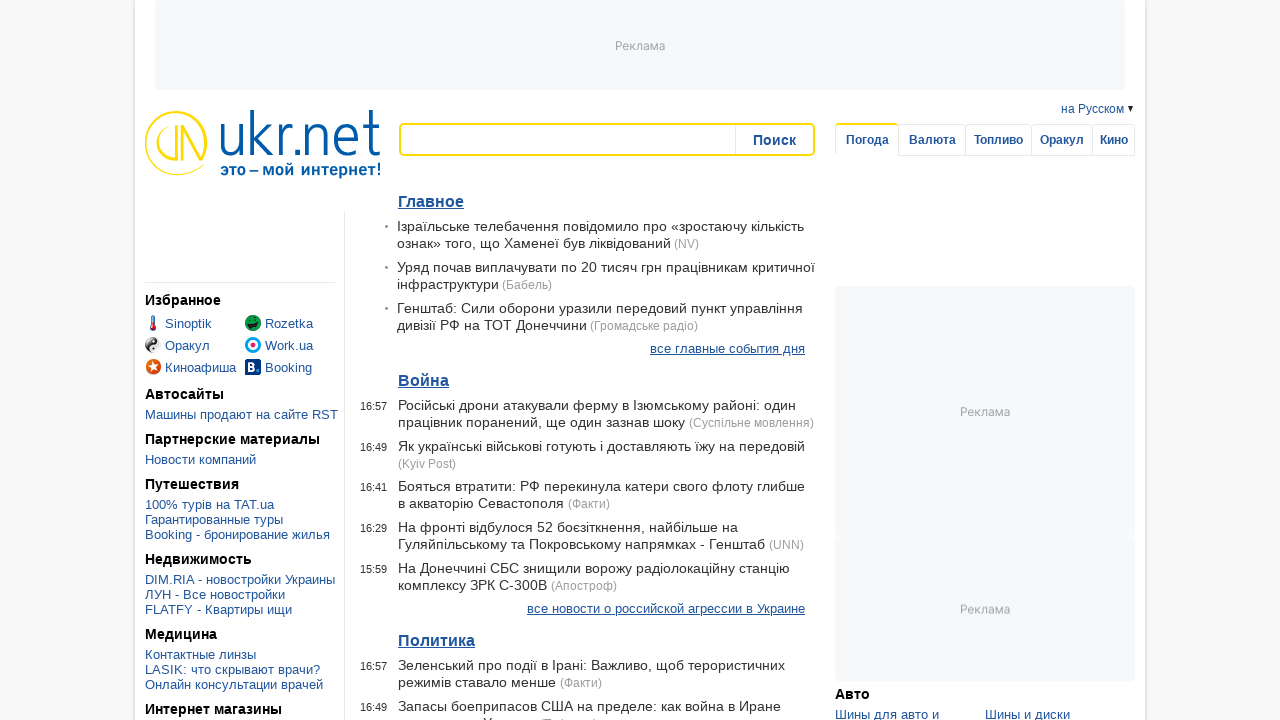

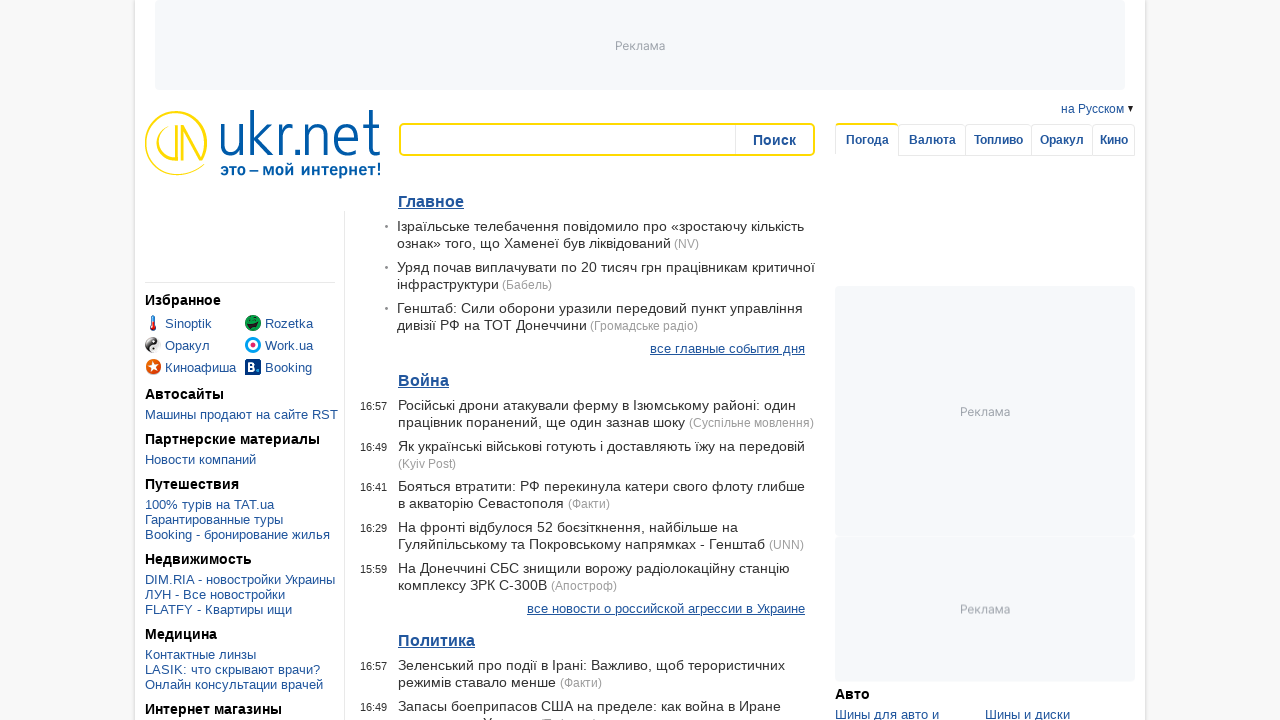